Tests the Add/Remove Elements functionality by clicking the Add Element button, verifying the Delete button appears, clicking Delete, and verifying the page heading is still visible

Starting URL: https://the-internet.herokuapp.com/add_remove_elements/

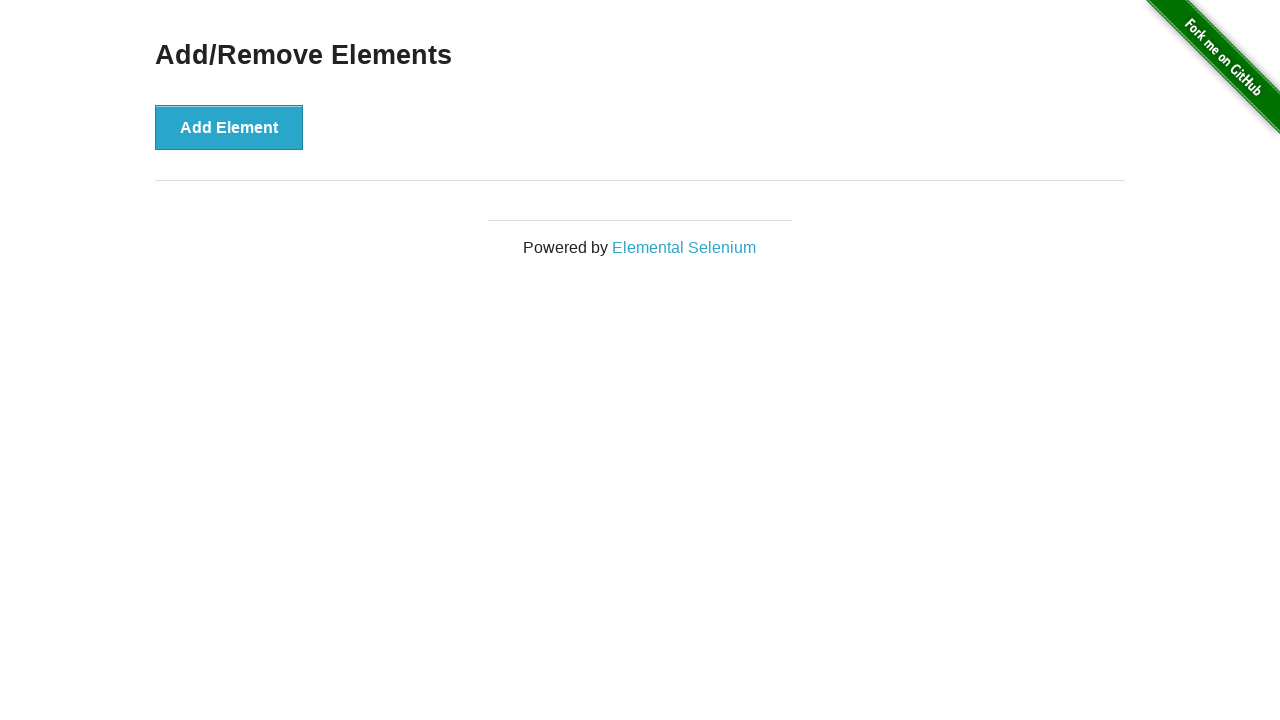

Clicked the Add Element button at (229, 127) on button[onclick='addElement()']
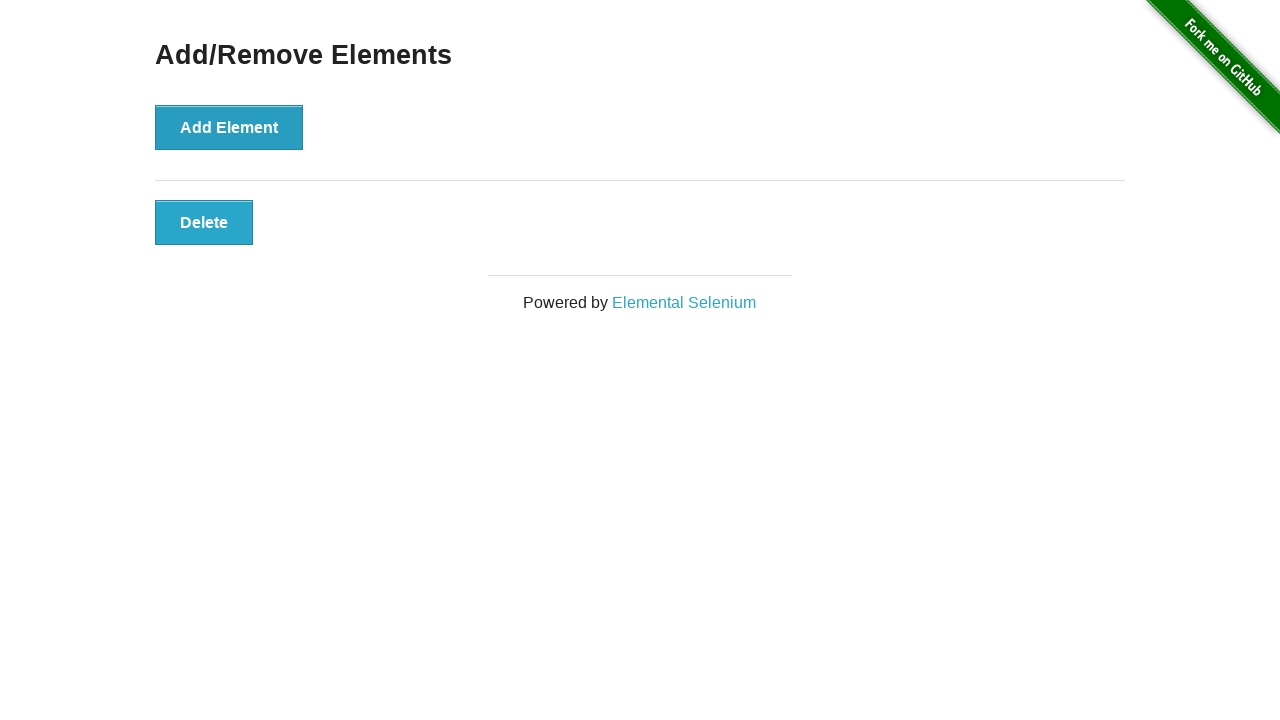

Delete button appeared after clicking Add Element
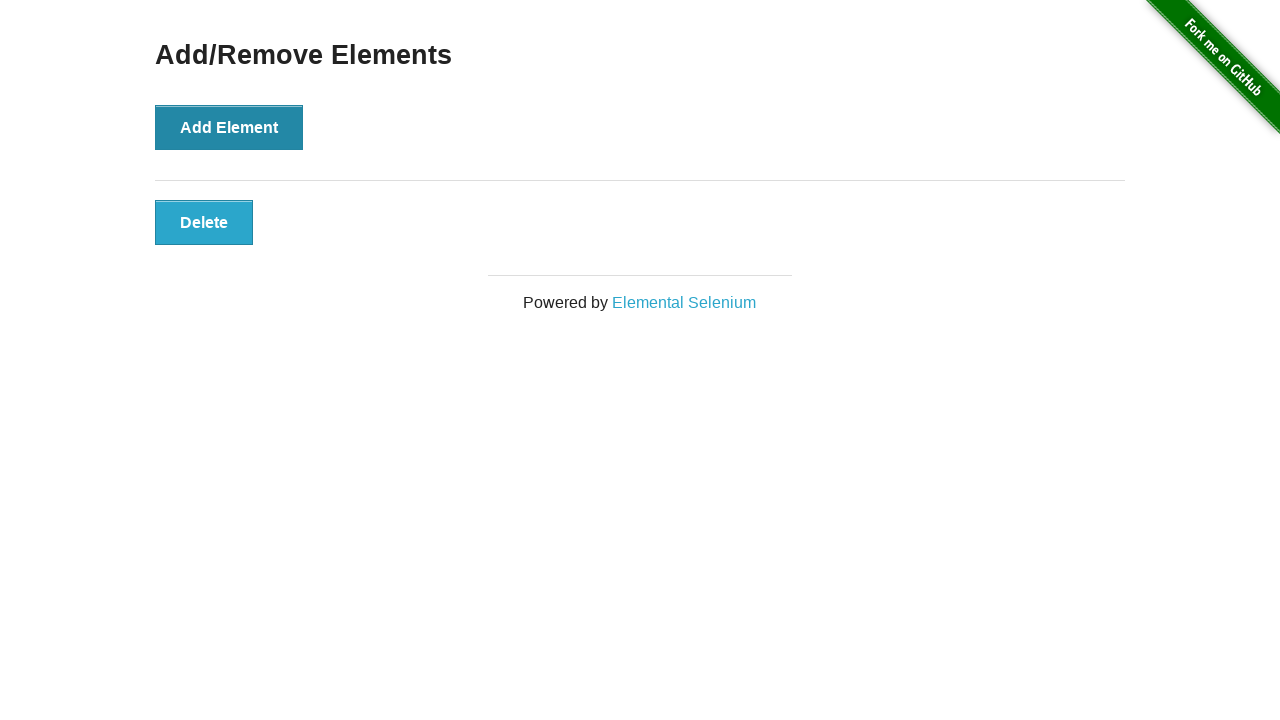

Clicked the Delete button to remove the element at (204, 222) on button.added-manually
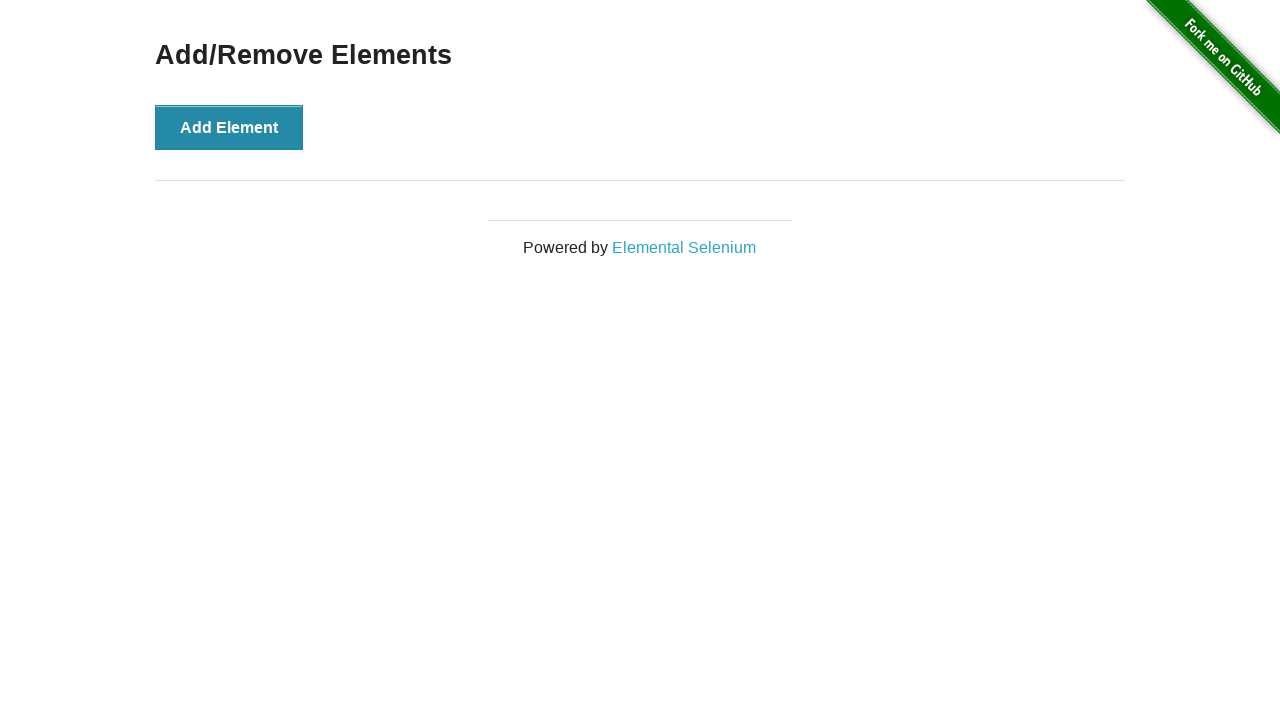

Page heading h3 is still visible after deleting the element
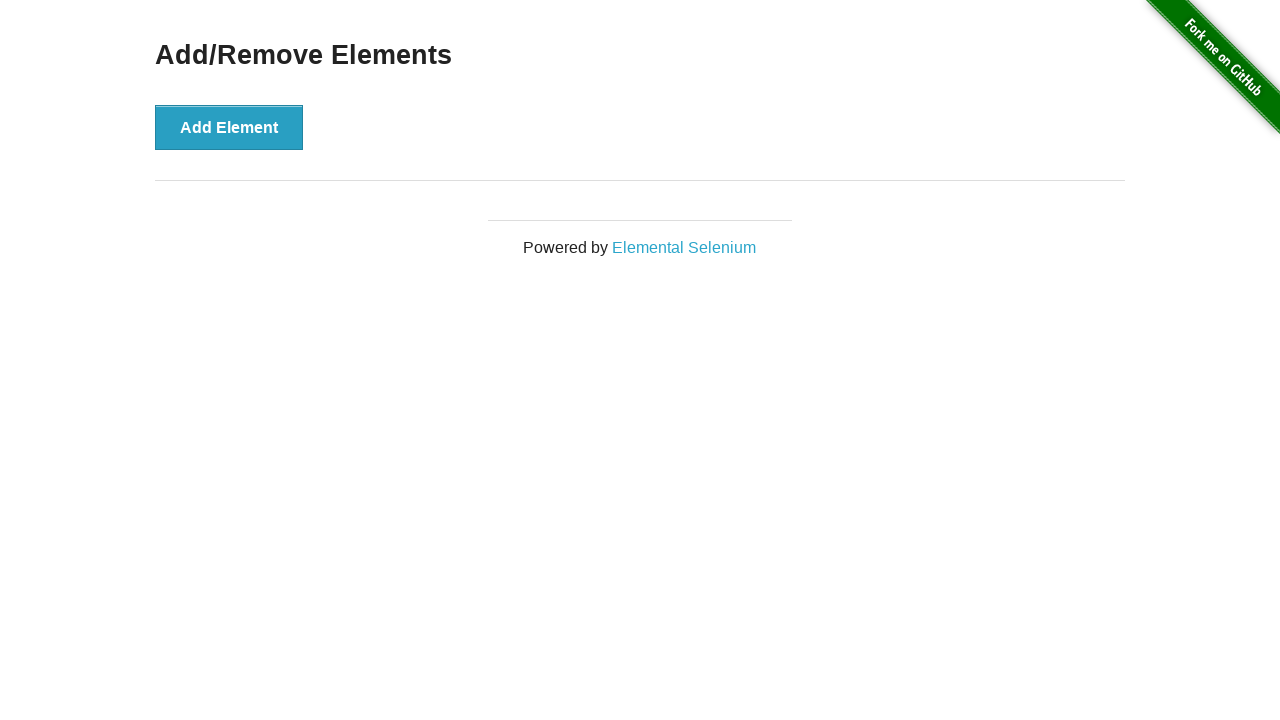

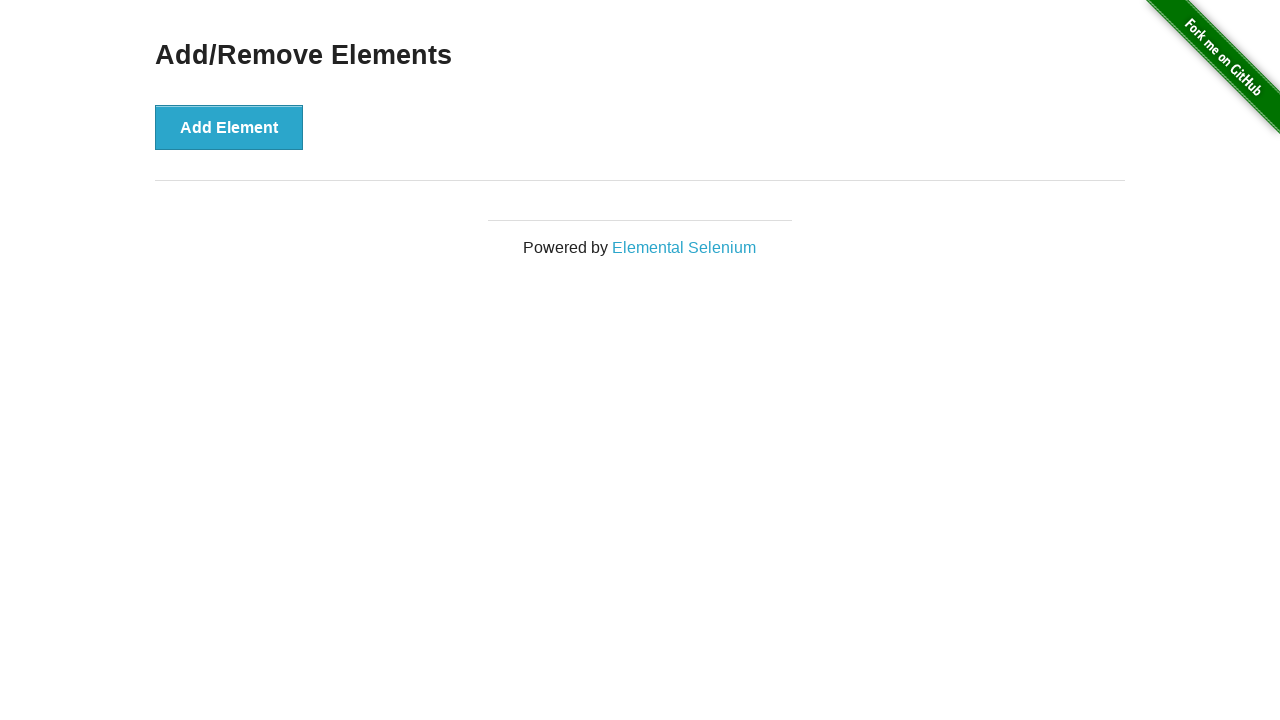